Tests decreasing date and time by navigating to previous month in the second date picker

Starting URL: https://demoqa.com/date-picker

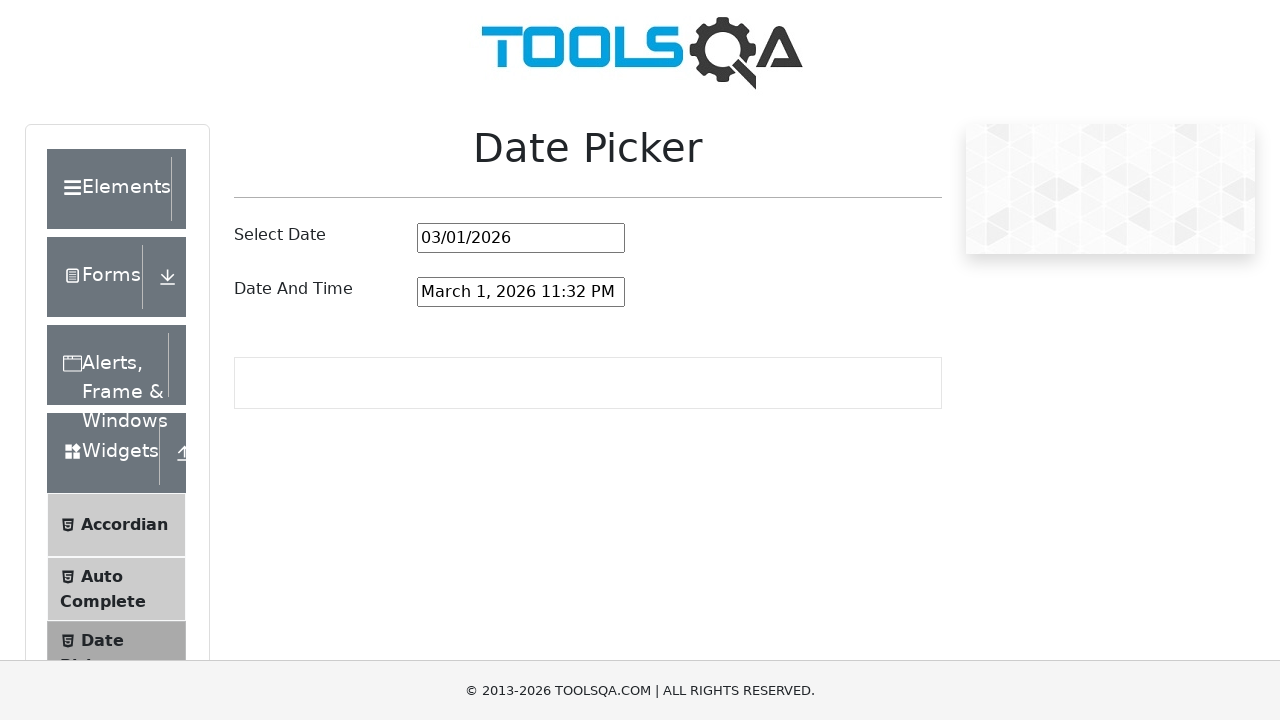

Clicked on the second date-time picker to open it at (521, 292) on #dateAndTimePickerInput
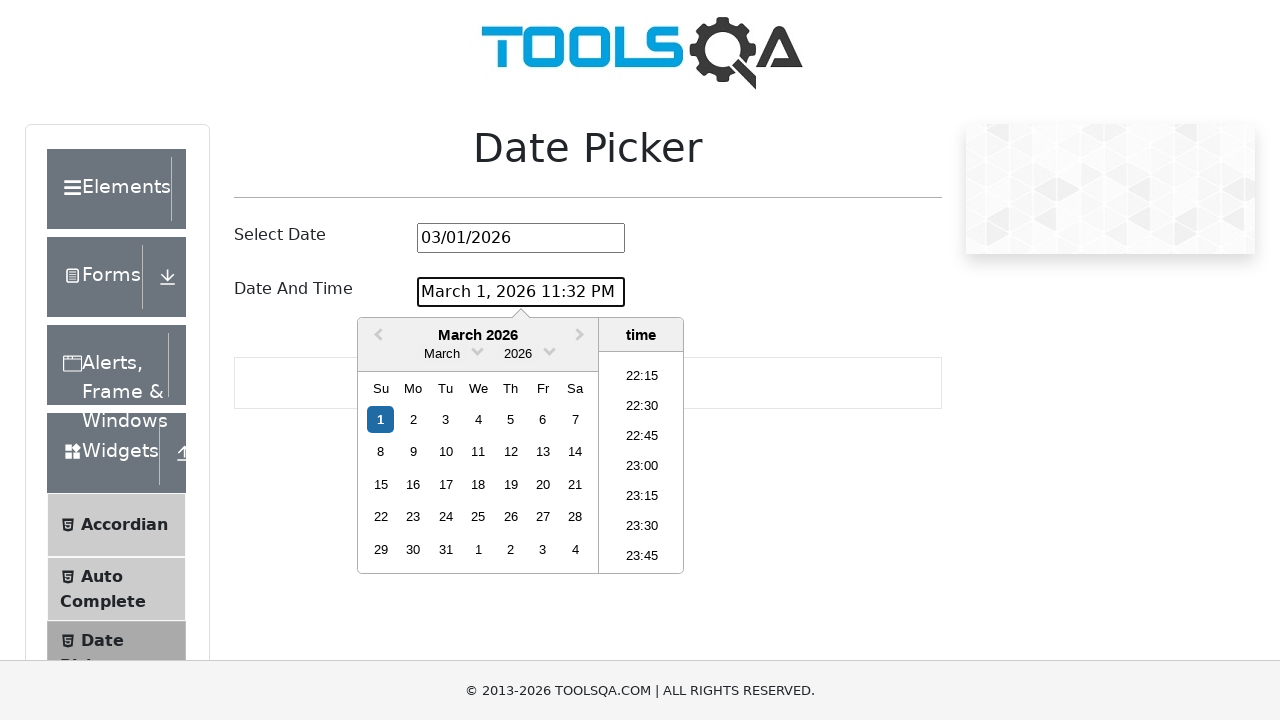

Clicked the previous month navigation button to navigate to previous month at (376, 336) on .react-datepicker__navigation--previous
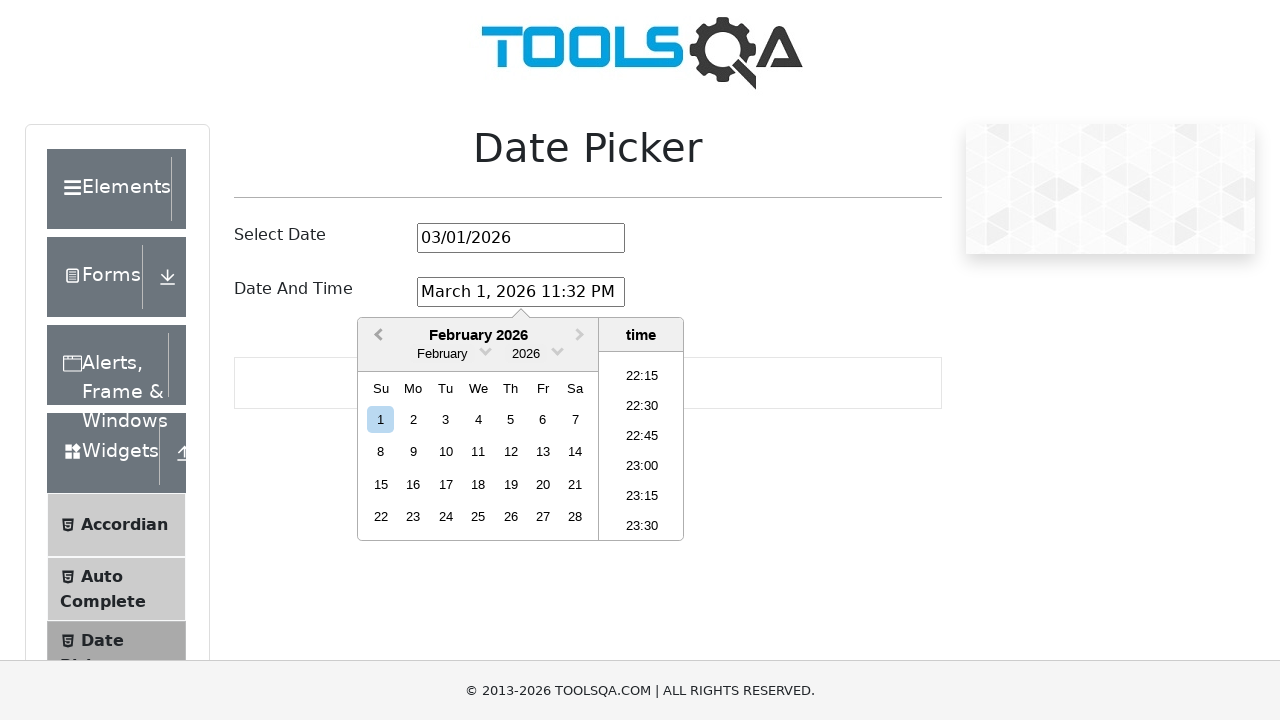

Selected day 10 from the calendar in the previous month at (446, 452) on .react-datepicker__day--010:not(.react-datepicker__day--outside-month)
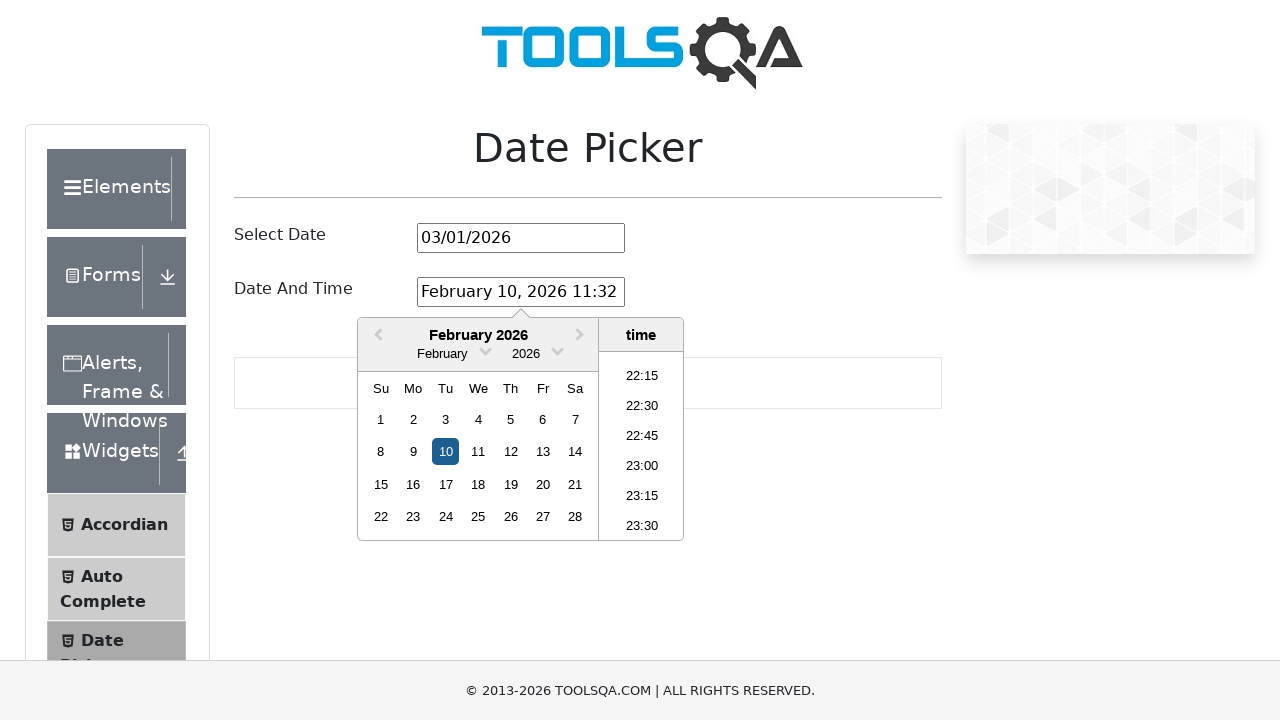

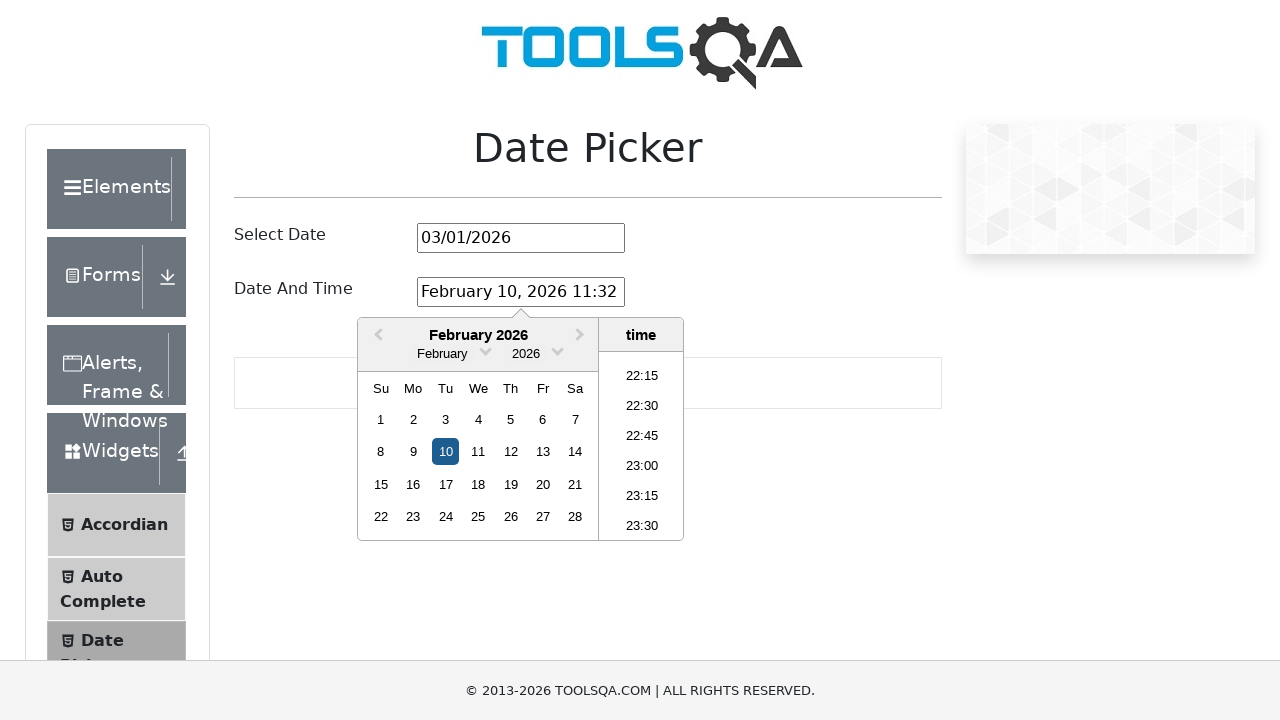